Navigates to the Ampeg homepage and verifies the URL is correct

Starting URL: https://ampeg.com/index.html

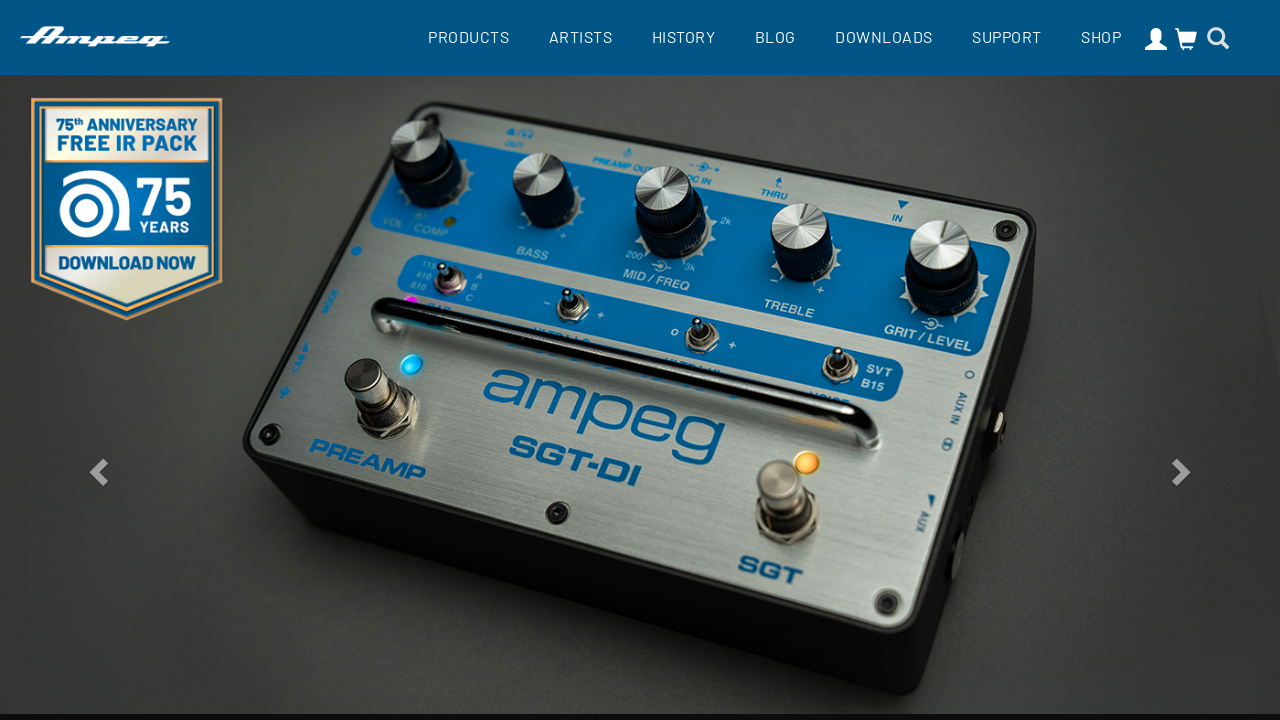

Verified navigation to Ampeg homepage - URL is correct
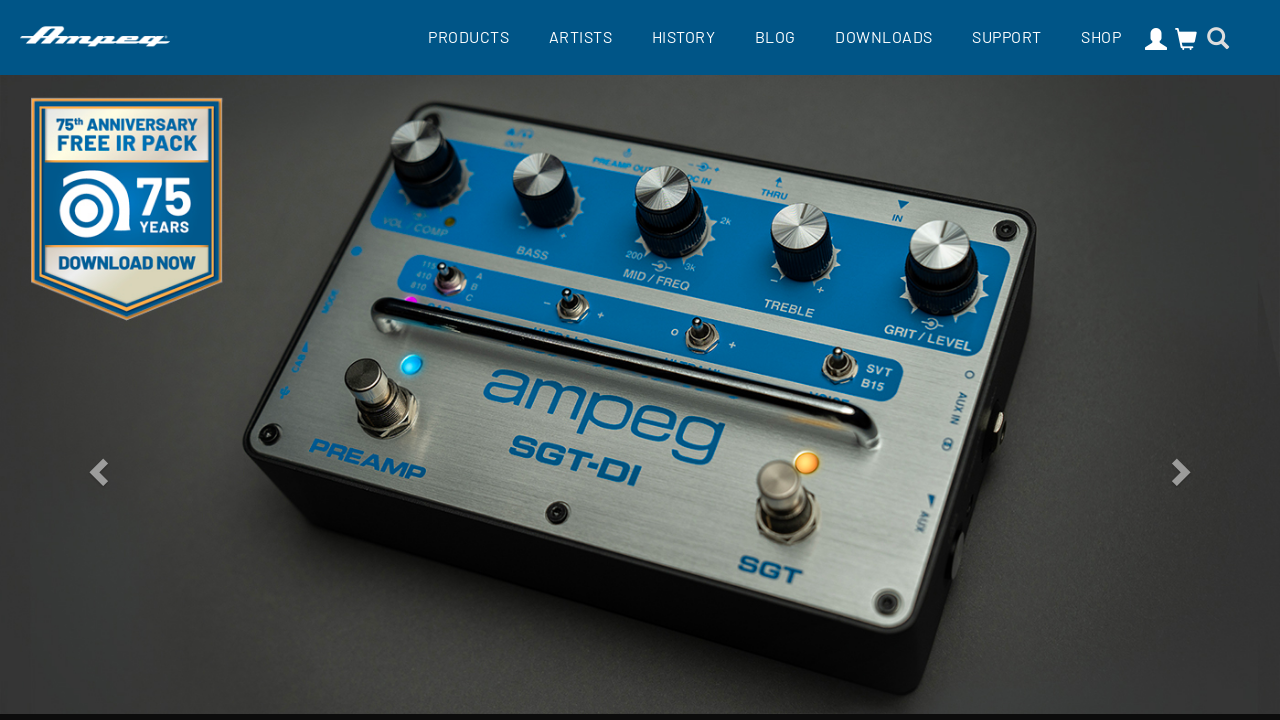

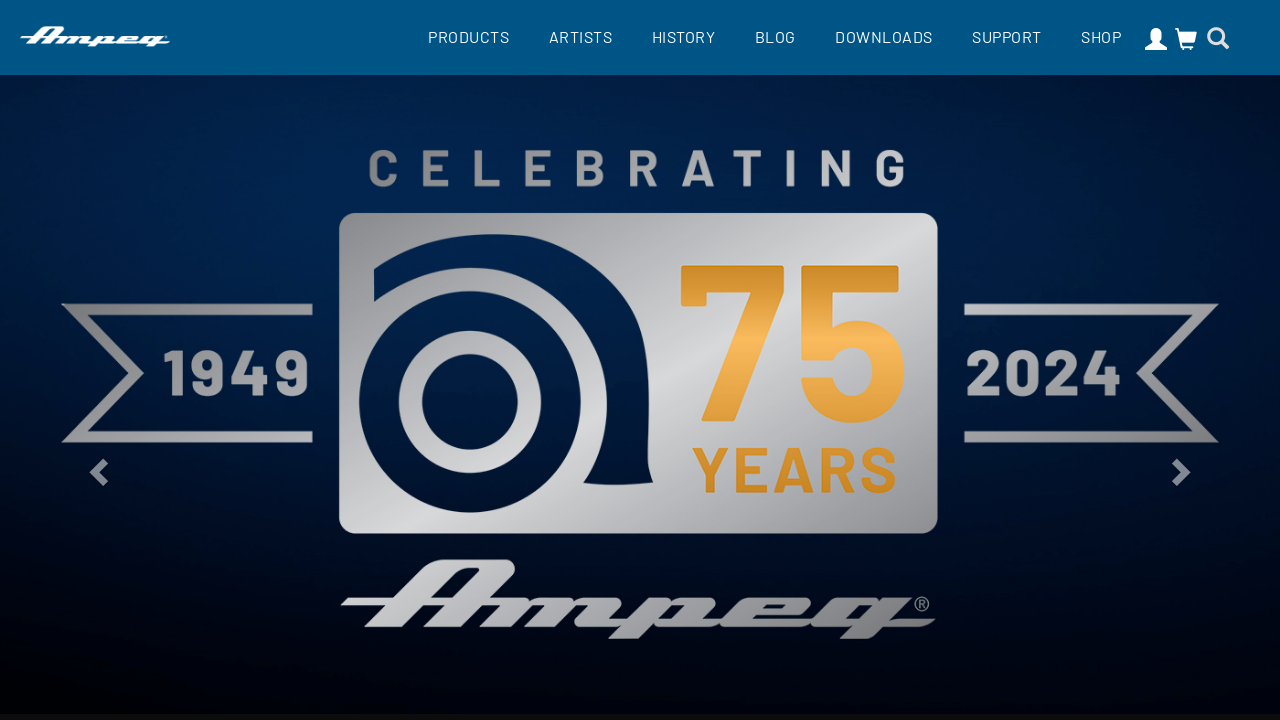